Tests mortgage calculator functionality by filling in various loan parameters and calculating the monthly payment

Starting URL: https://www.mortgagecalculator.org/

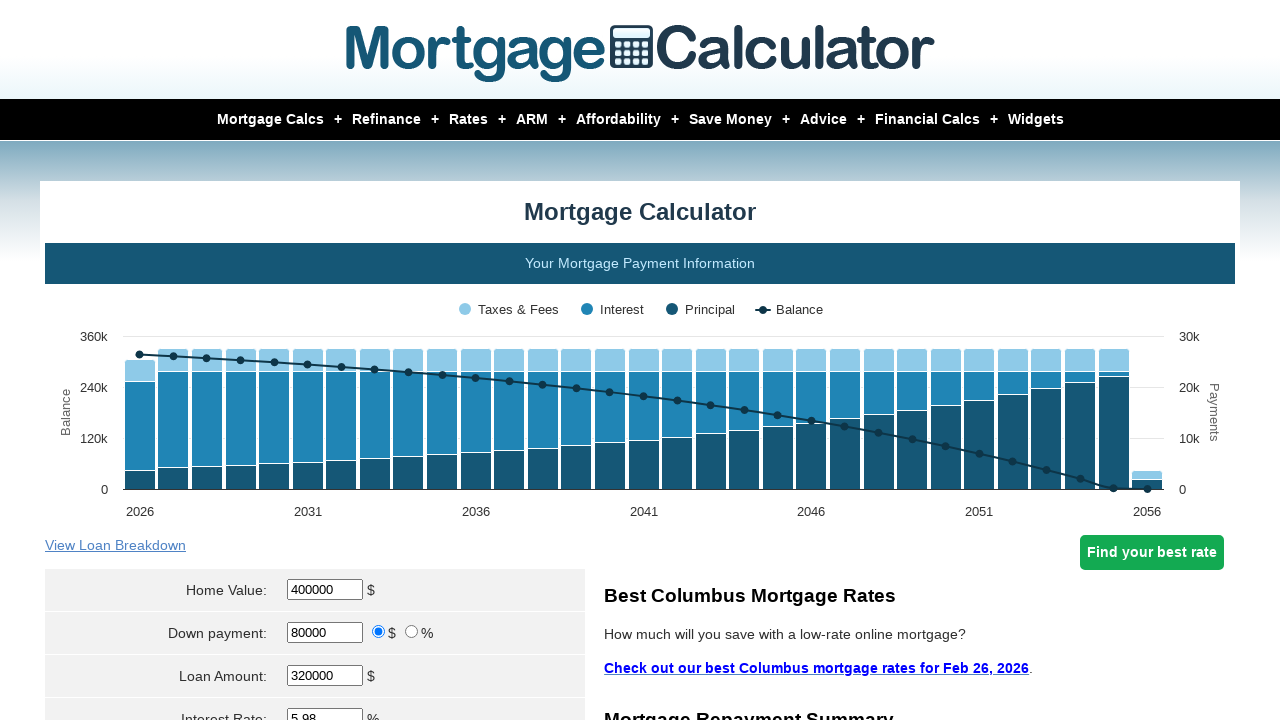

Filled home value field with $300,000 on #homeval
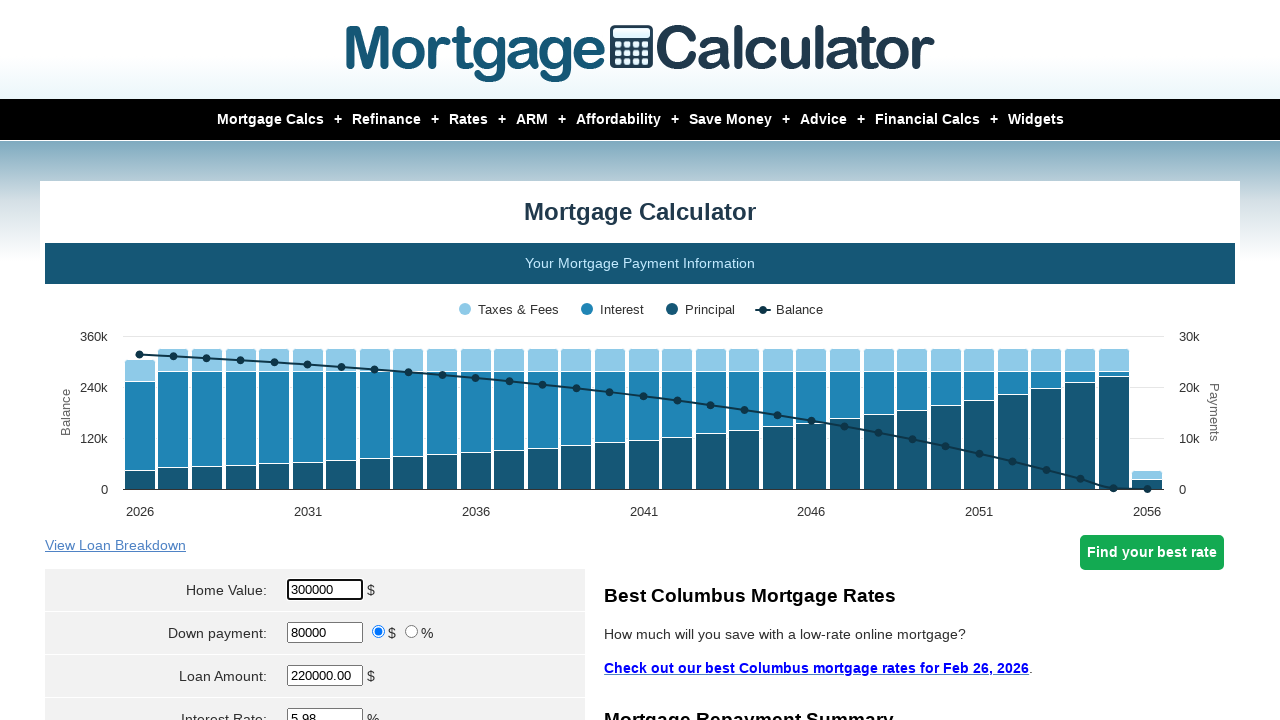

Filled down payment field with $60,000 on #downpayment
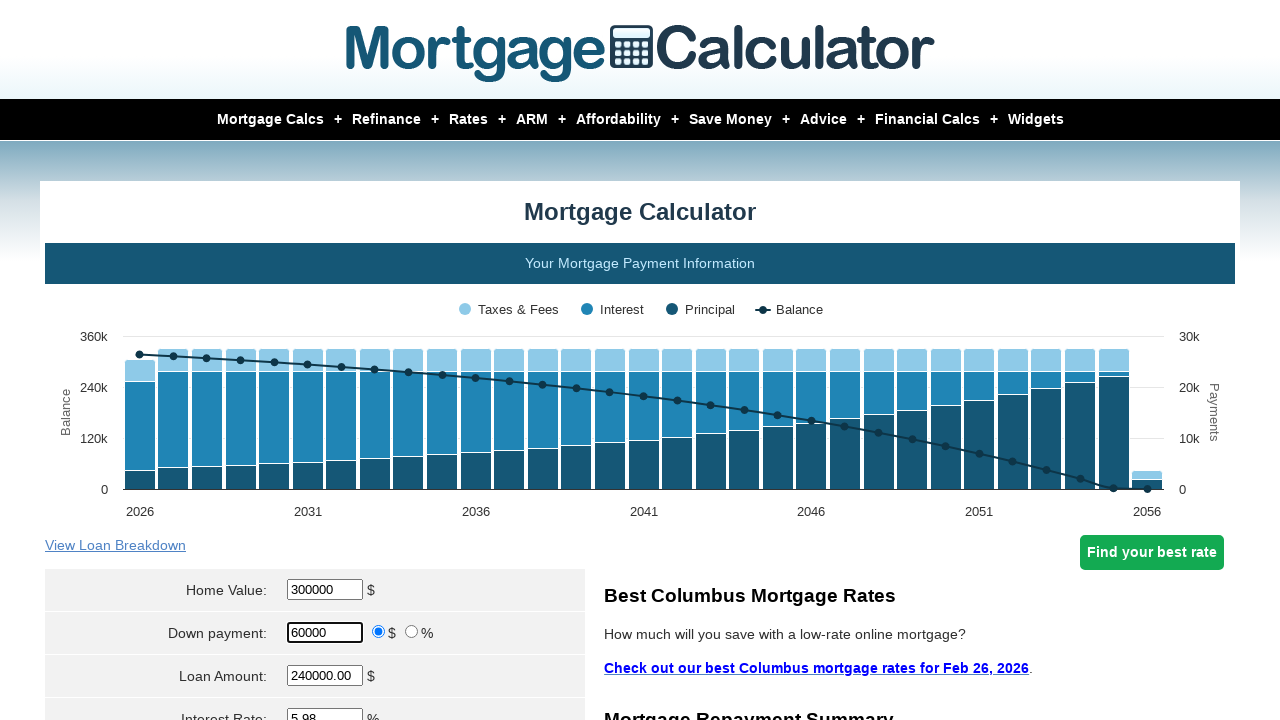

Clicked down payment type input at (379, 632) on input[name='param[downpayment_type]']
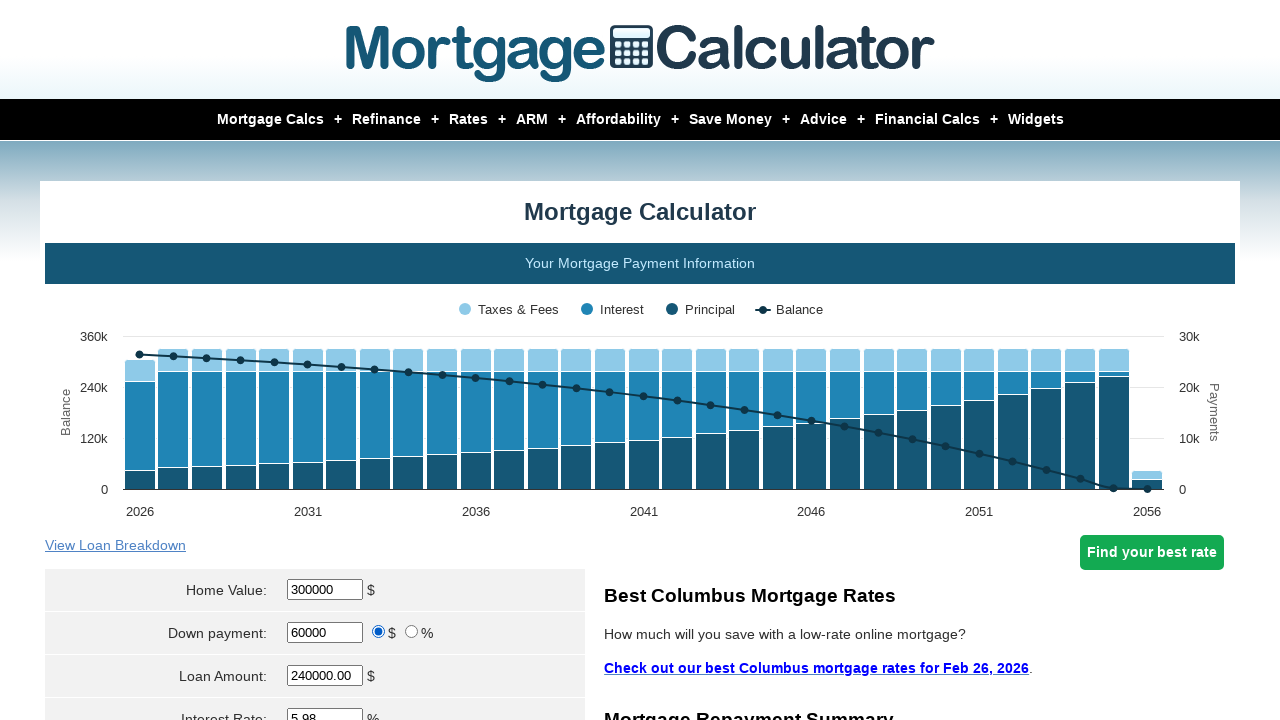

Filled loan amount field with $240,000 on #loanamt
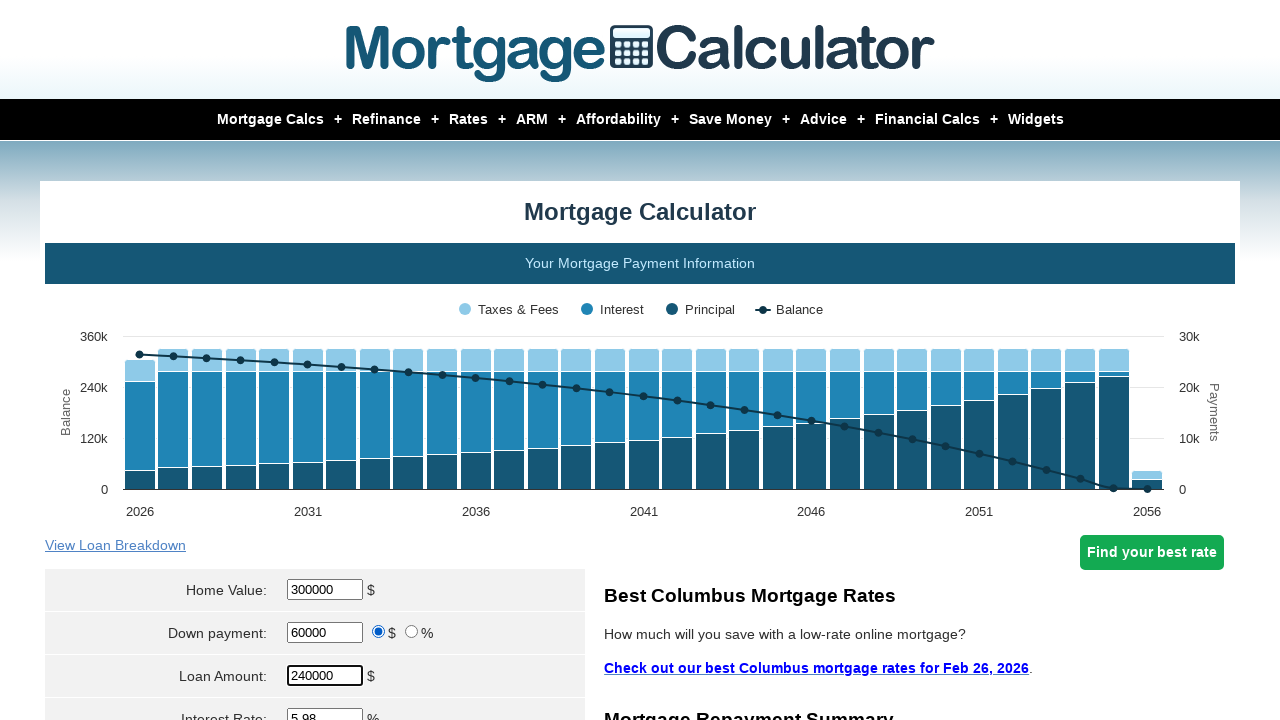

Filled interest rate field with 3% on #intrstsrate
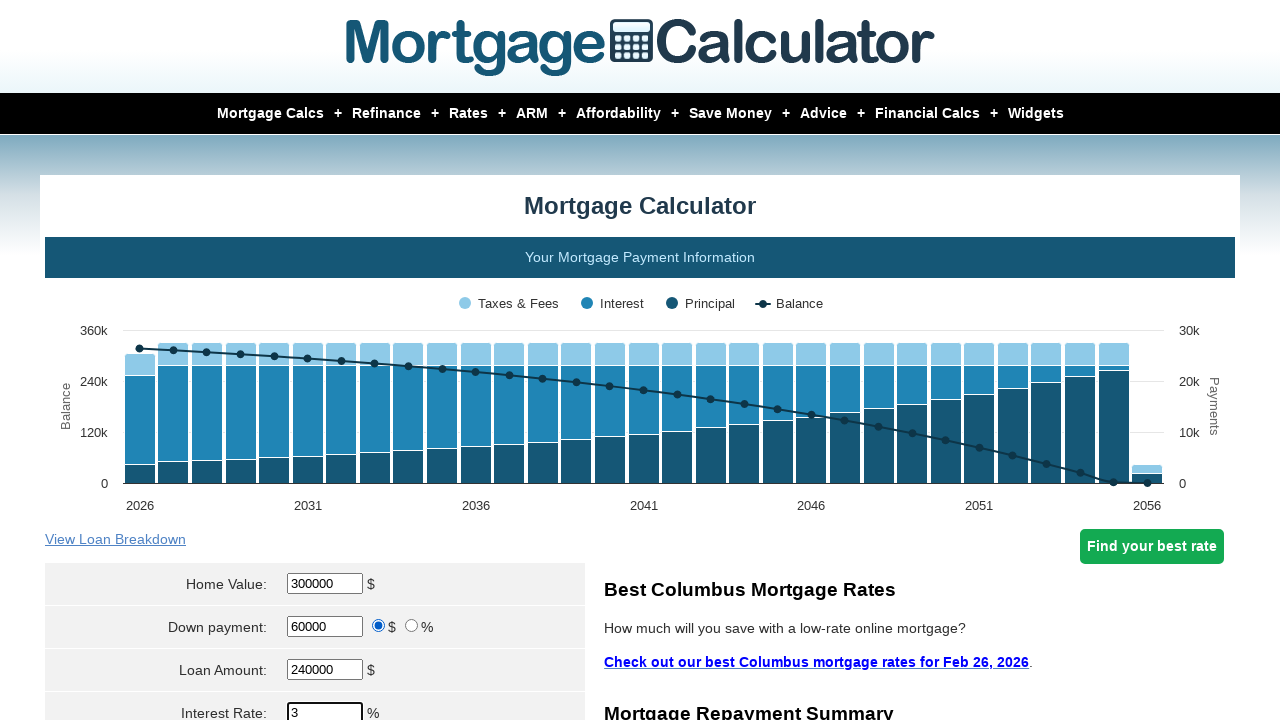

Filled loan term field with 30 years on #loanterm
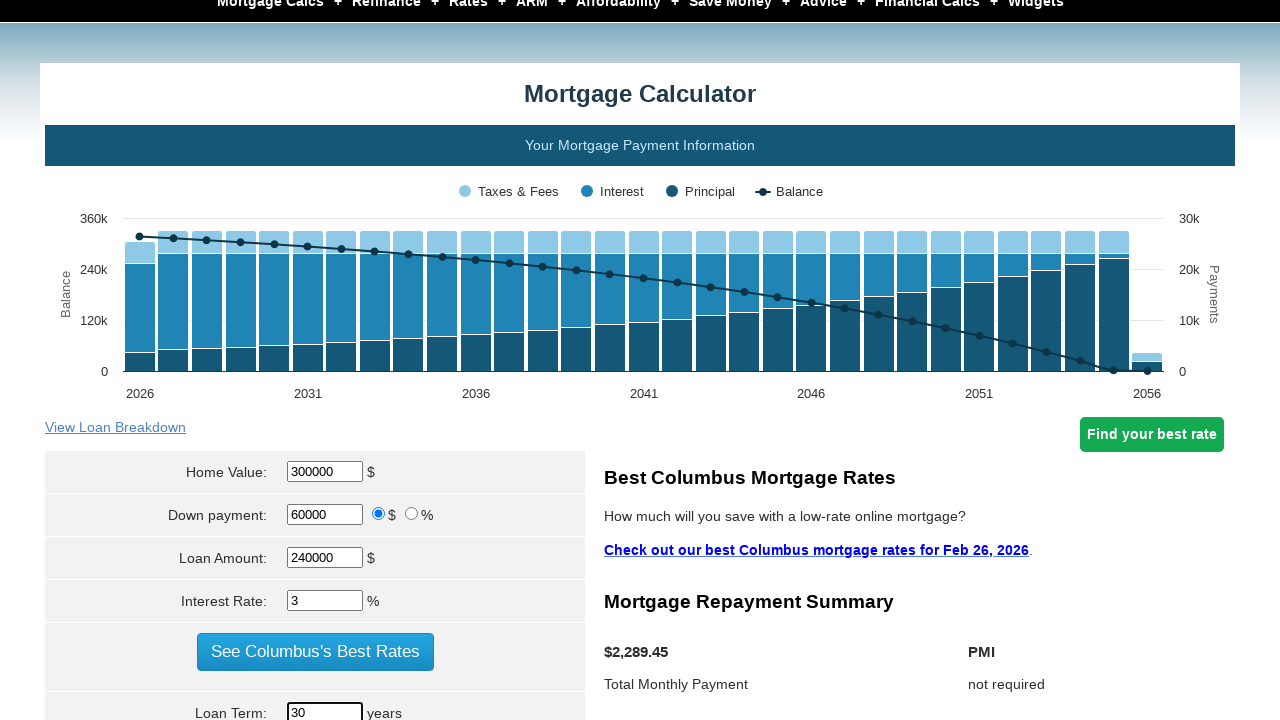

Selected December as start month on select[name='param[start_month]']
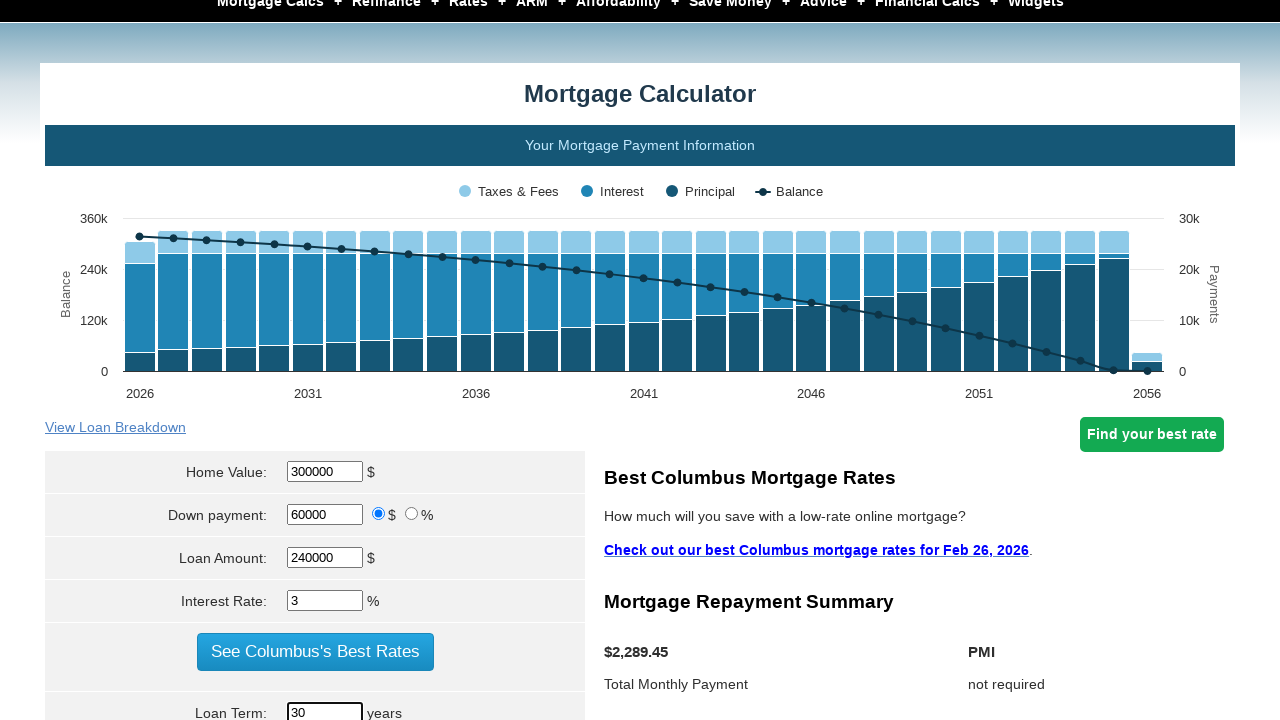

Filled start year field with 2023 on #start_year
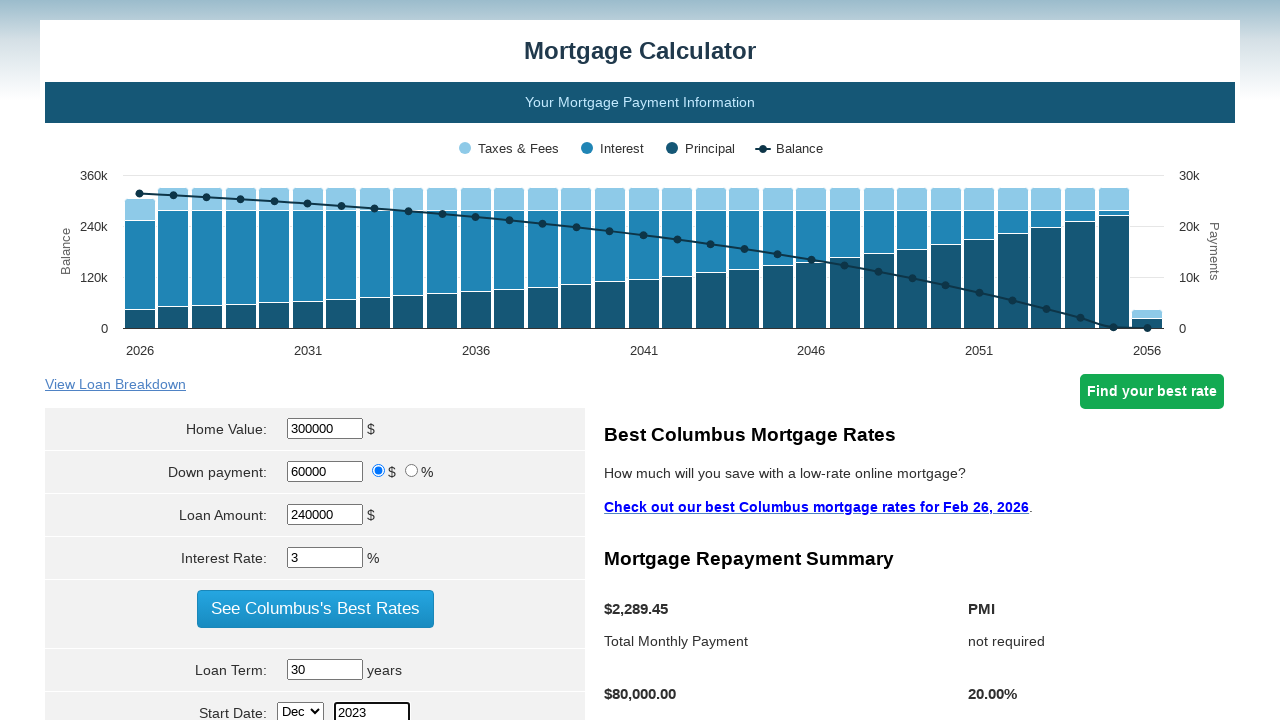

Filled property tax field with $5,000 on #pptytax
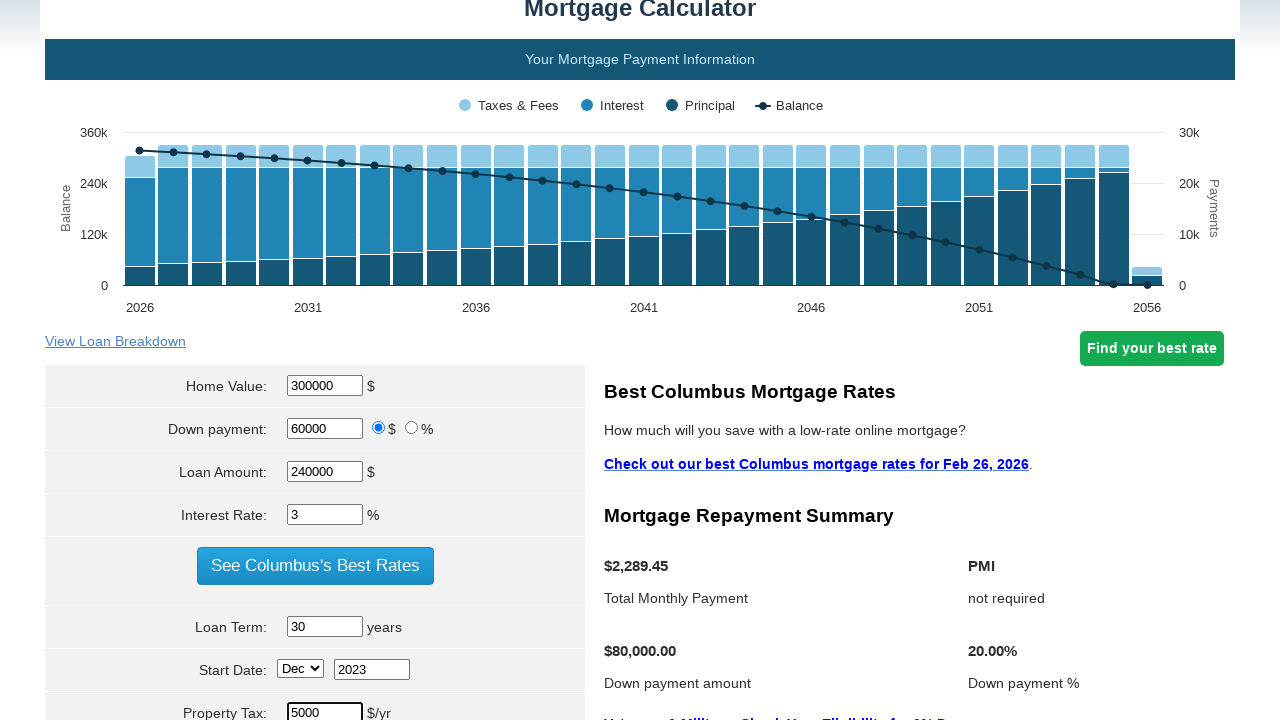

Filled PMI field with 0.5% on #pmi
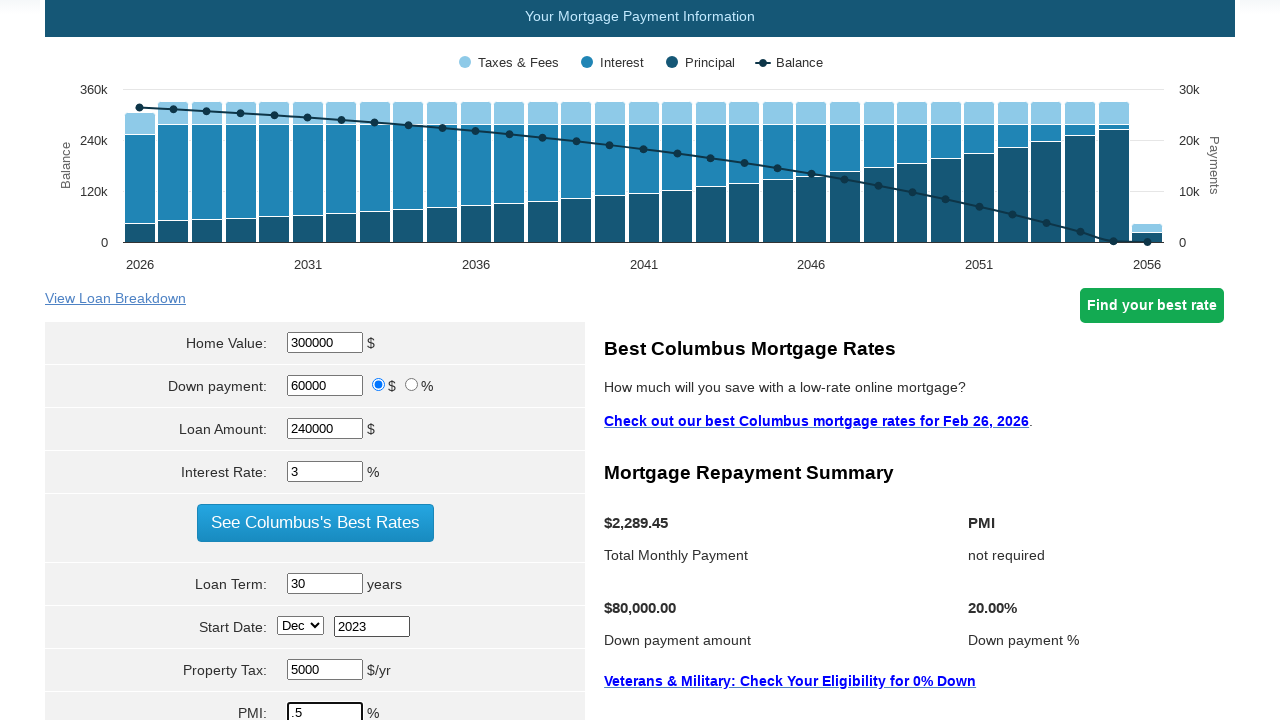

Filled home owner's insurance field with $1,000 on #hoi
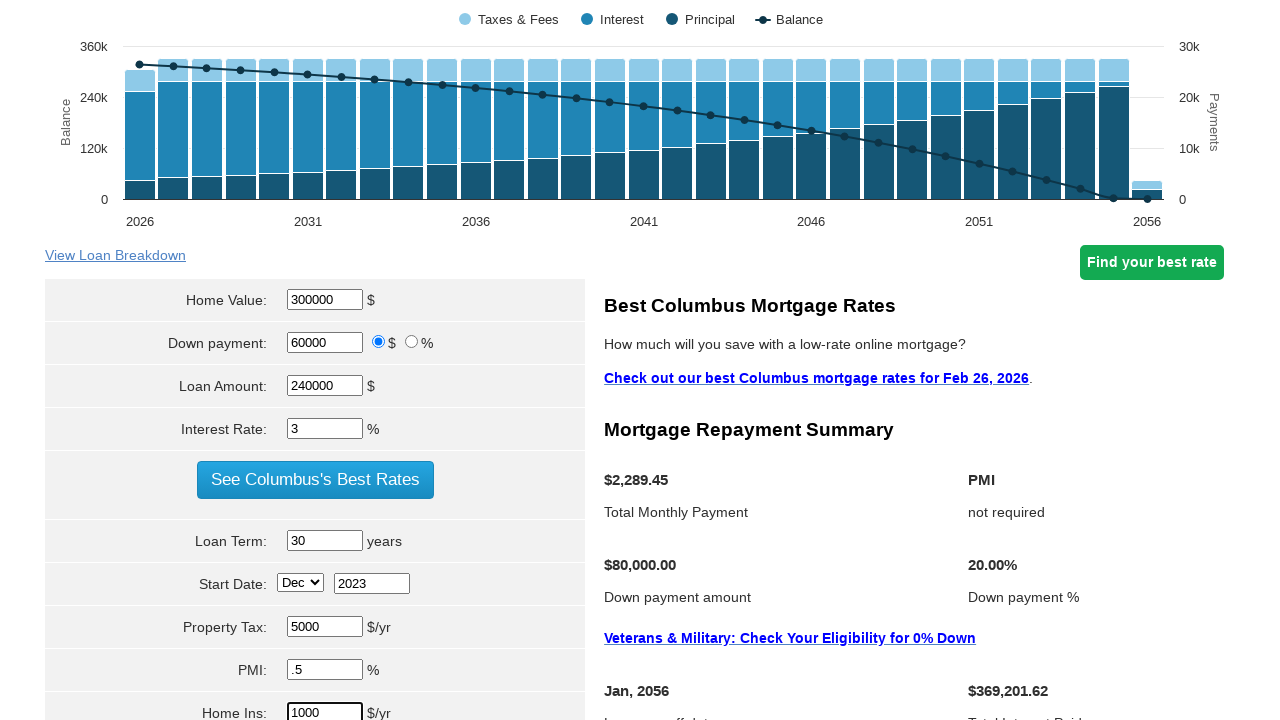

Filled monthly HOA field with $100 on #hoa
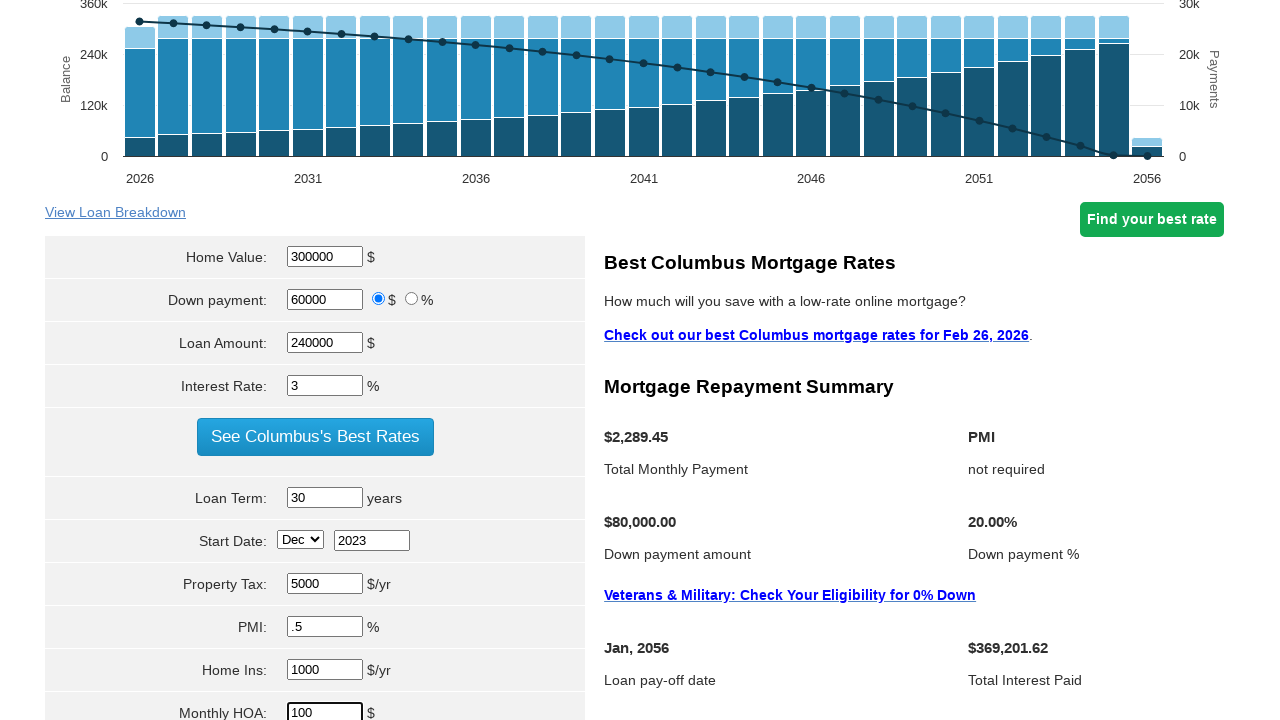

Selected FHA as loan type on select[name='param[milserve]']
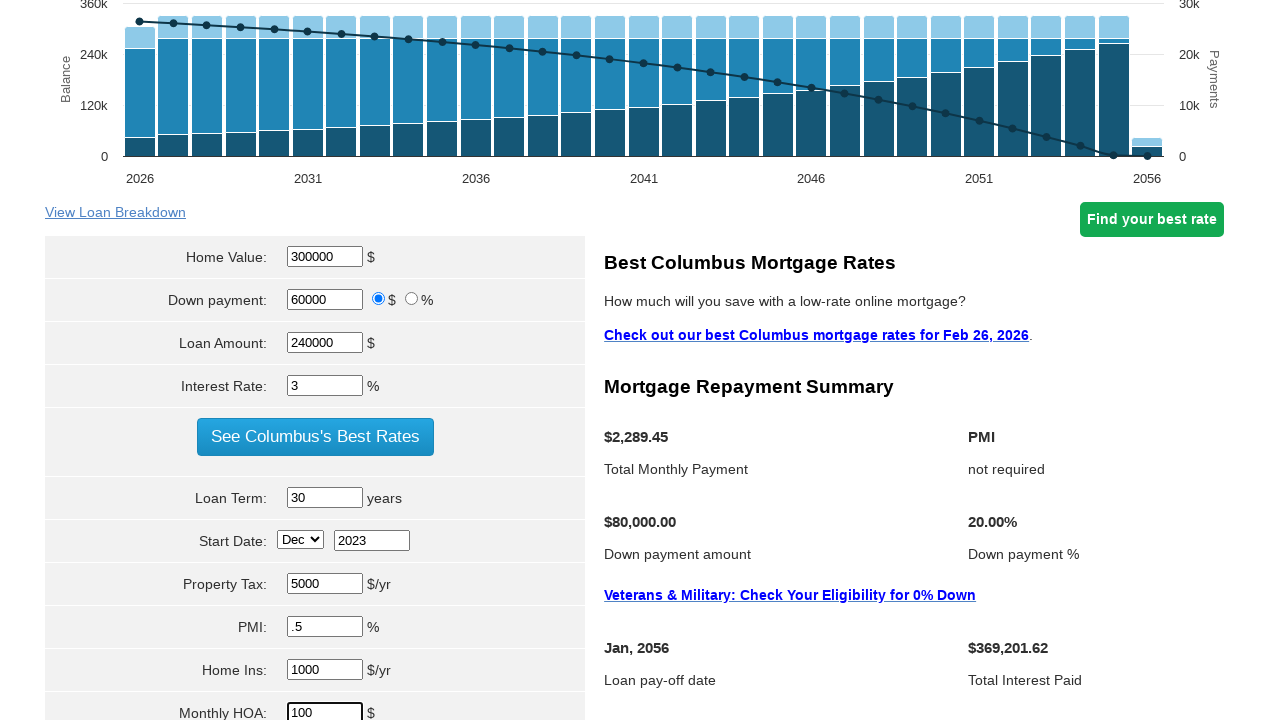

Selected Buy option on select[name='param[refiorbuy]']
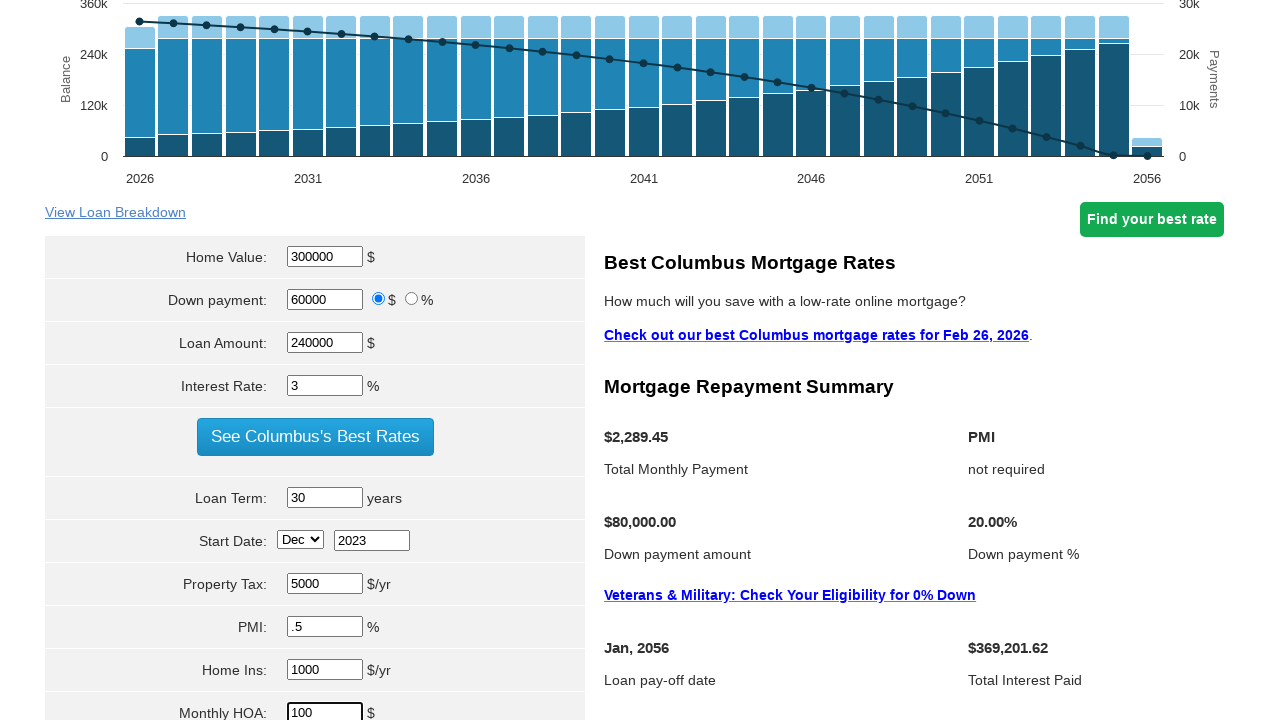

Clicked Calculate button to compute monthly payment at (315, 360) on input[name='cal']
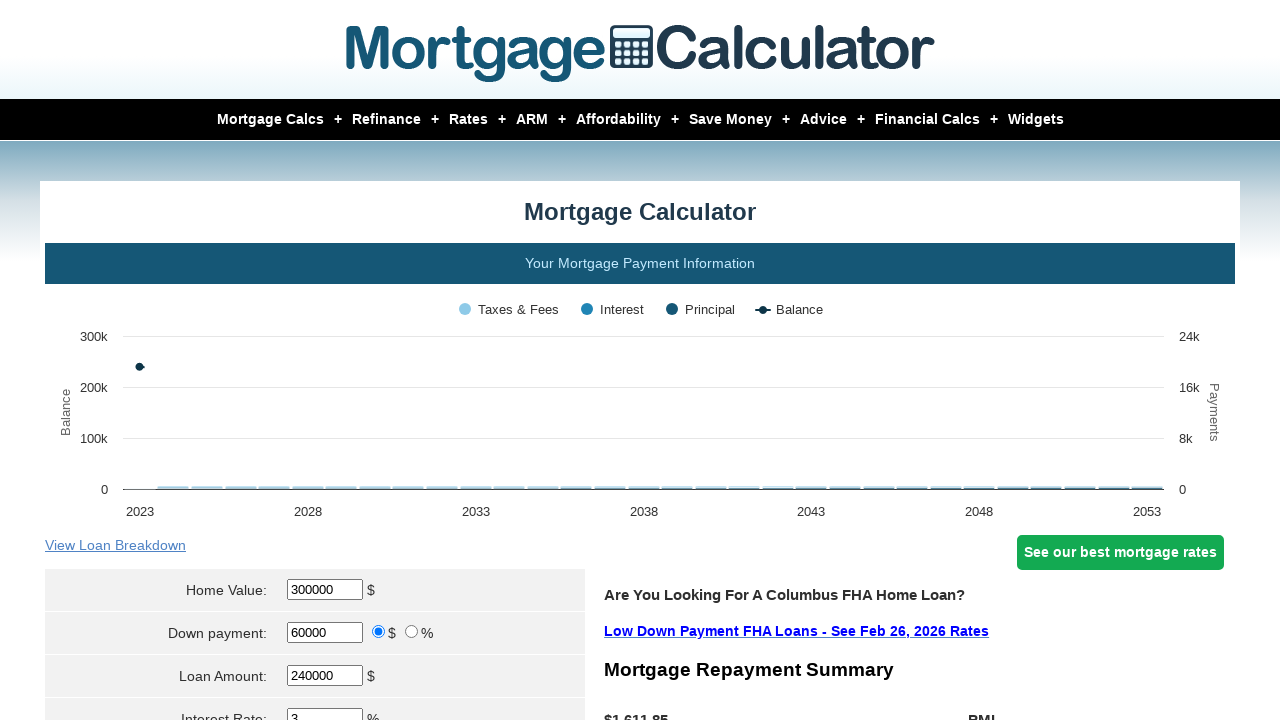

Monthly payment result of $1,611.85 appeared on page
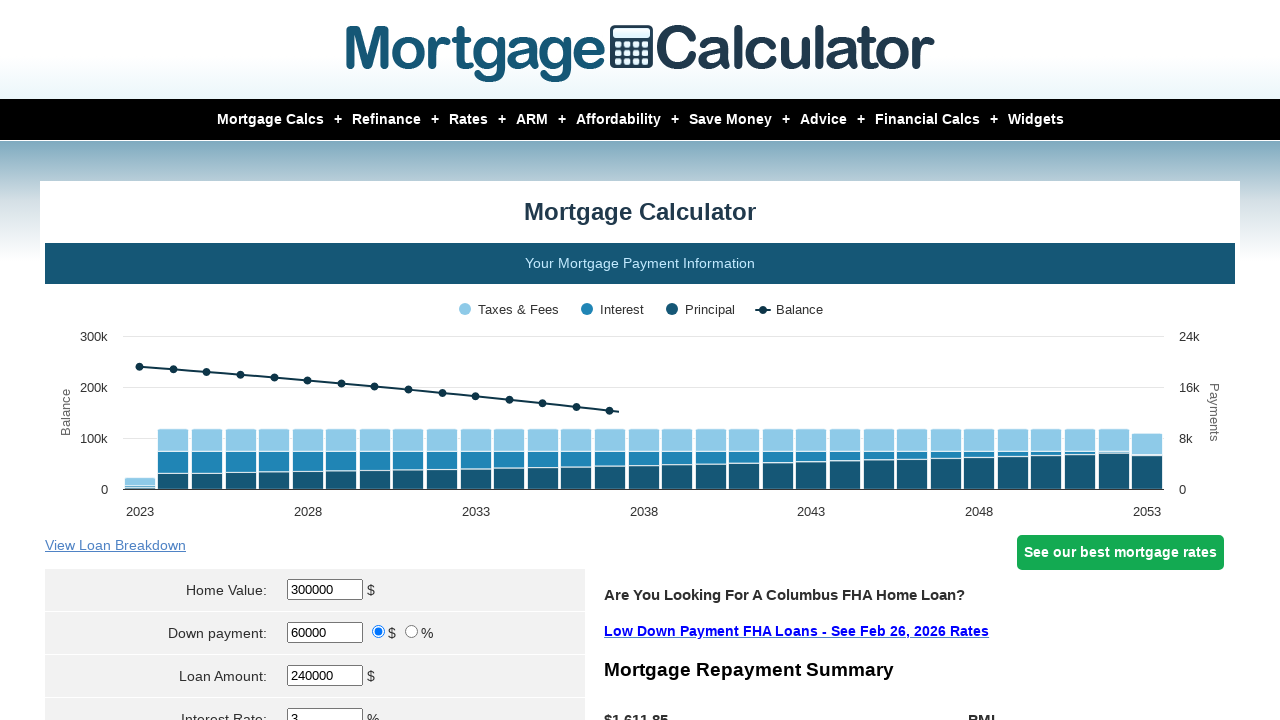

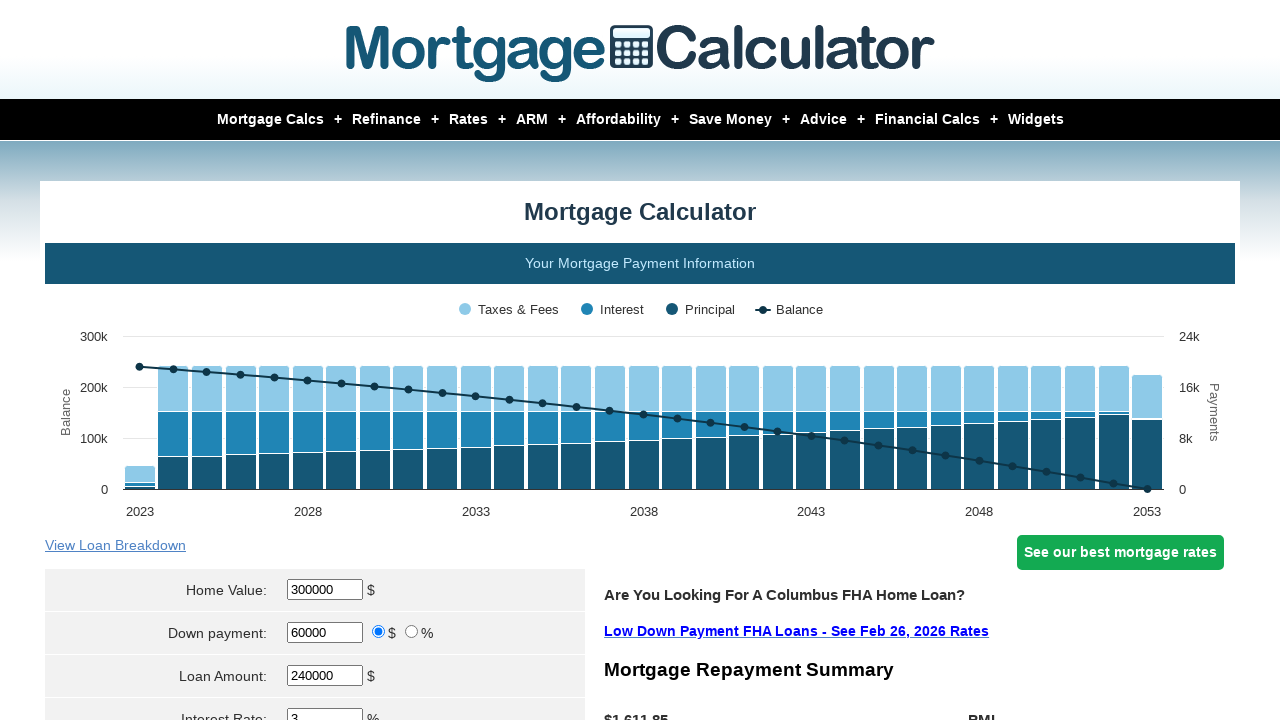